Tests modal dialog interaction by opening a modal, filling an input field, and closing it

Starting URL: https://www.selenium.dev/selenium/web/modal_dialogs/modern_modal.html

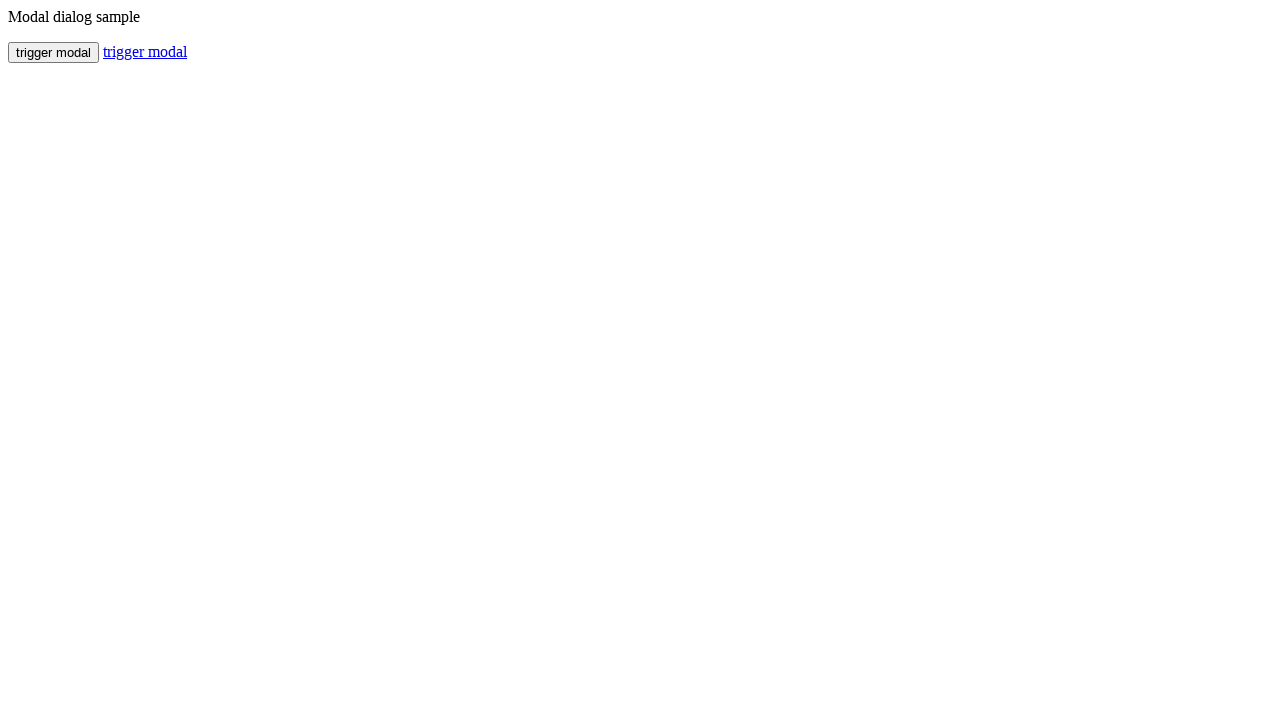

Navigated to modal dialogs test page
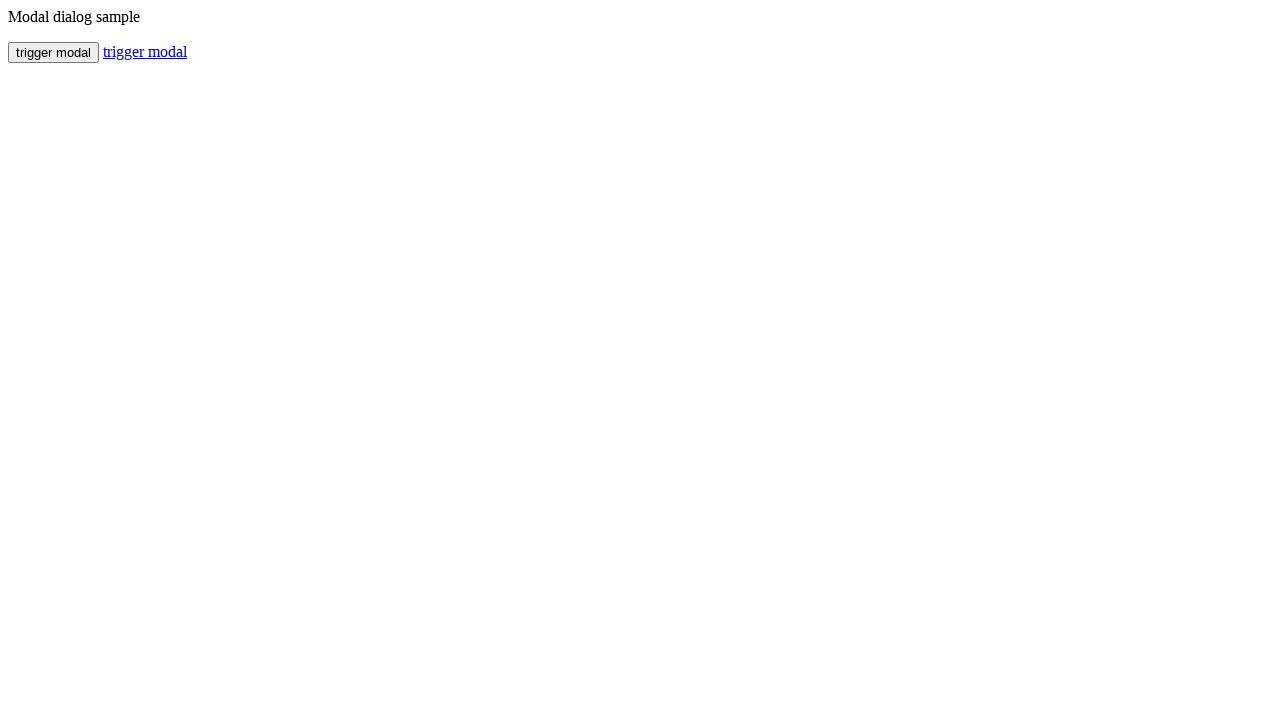

Clicked button to trigger modal dialog at (54, 52) on #trigger-modal-btn
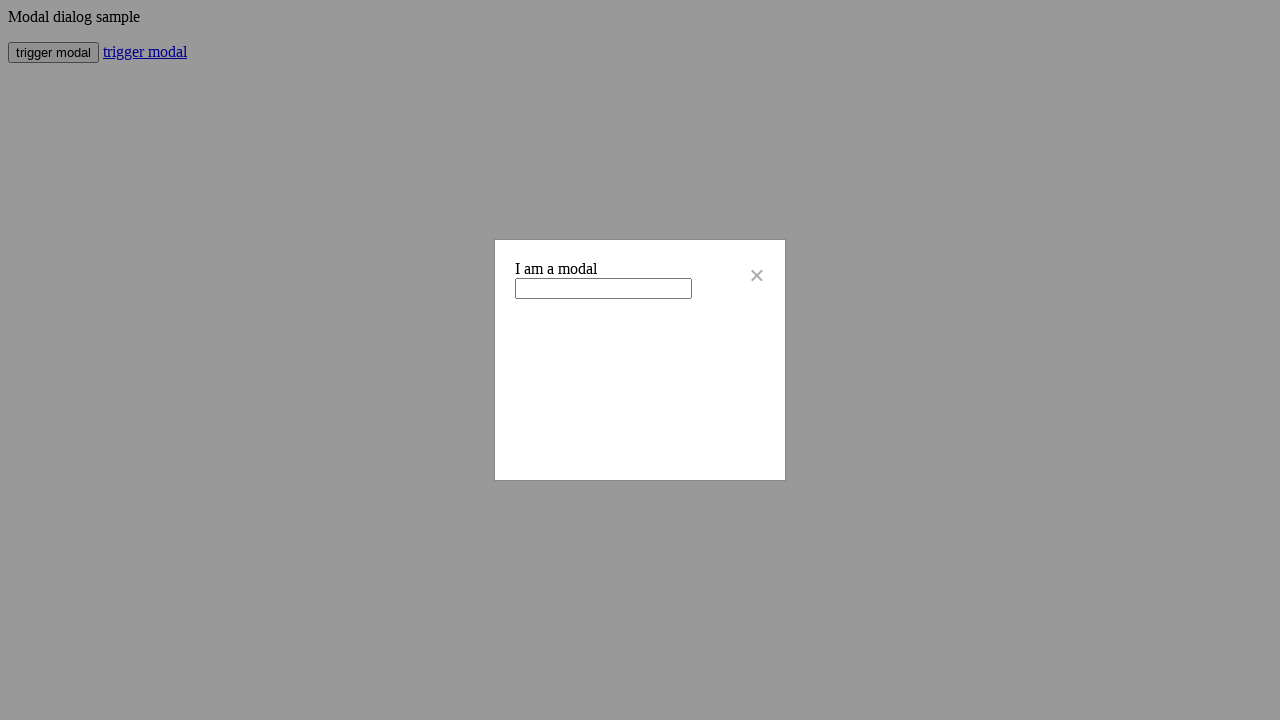

Filled modal input field with 'hey modal' on #modal-input
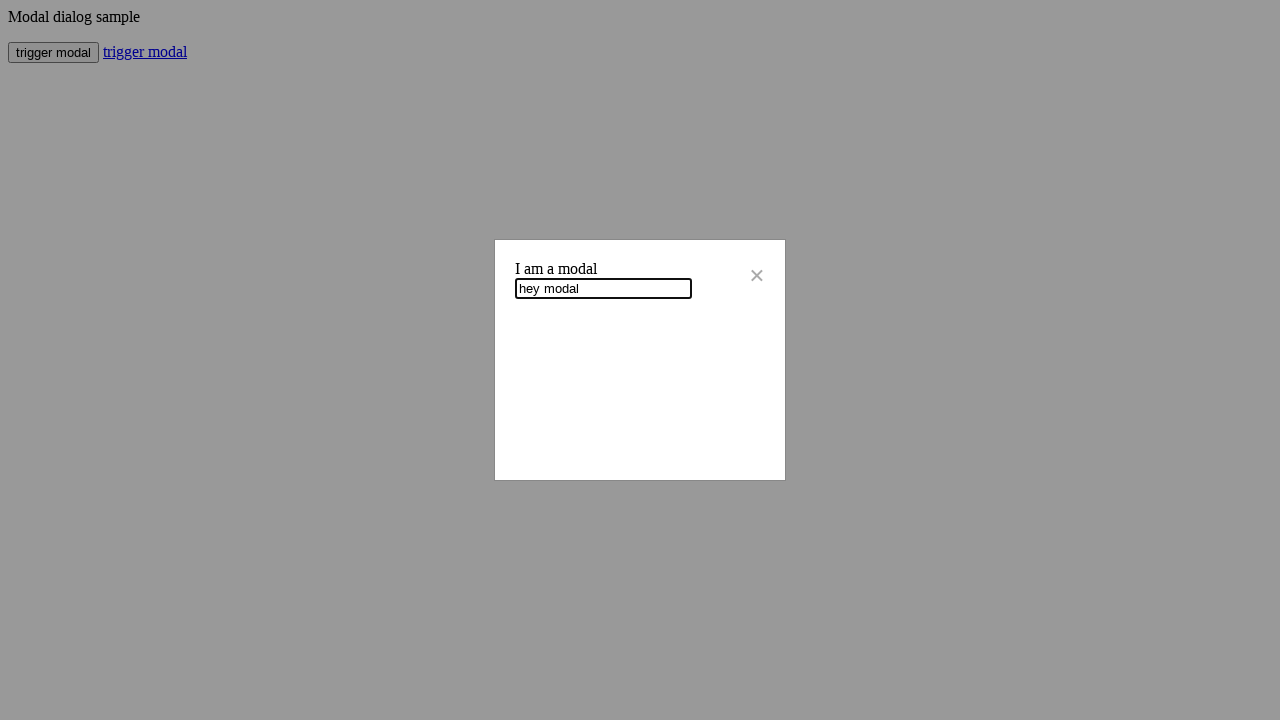

Clicked button to close modal dialog at (757, 276) on #modal-close
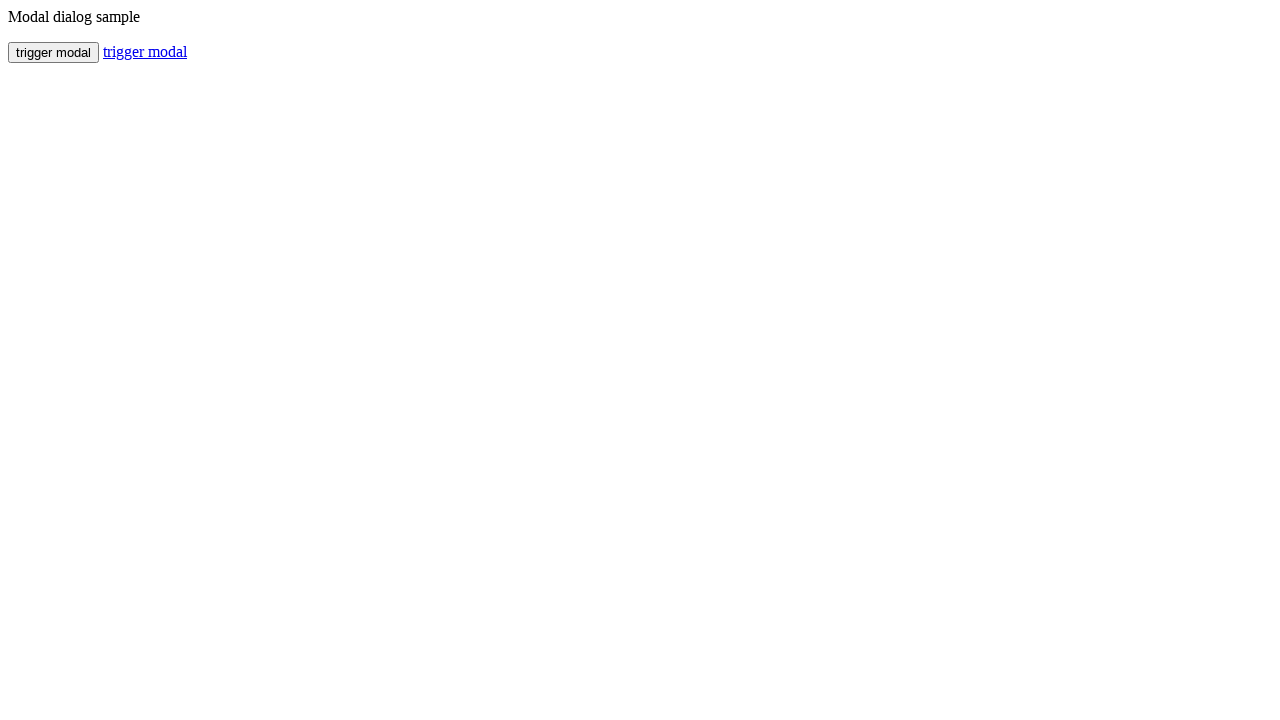

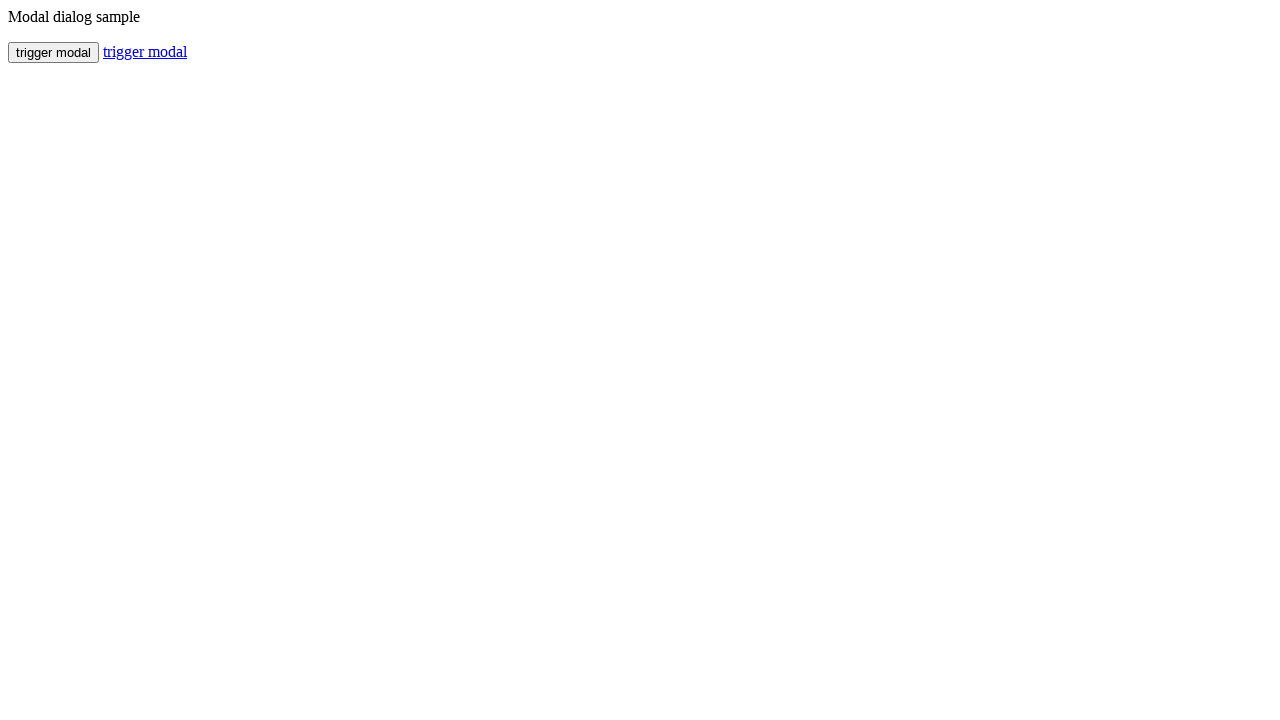